Tests that other controls are hidden when editing a todo item

Starting URL: https://demo.playwright.dev/todomvc

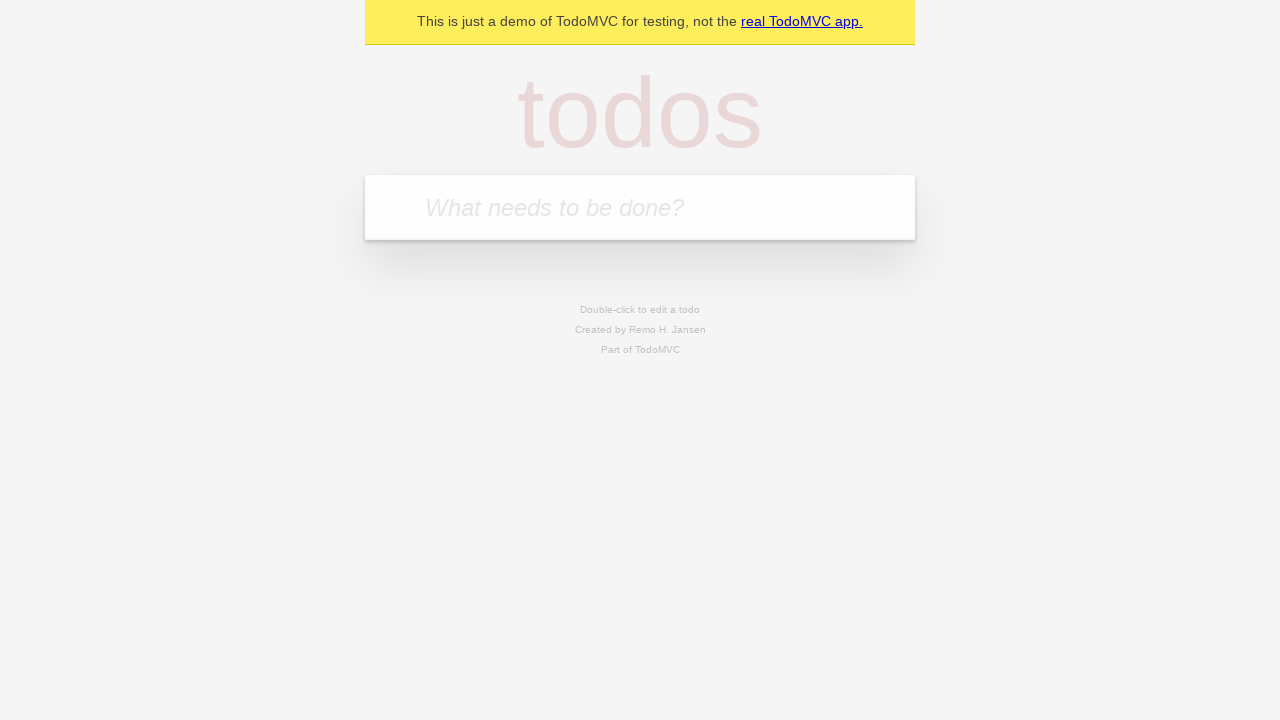

Filled todo input with 'buy some cheese' on internal:attr=[placeholder="What needs to be done?"i]
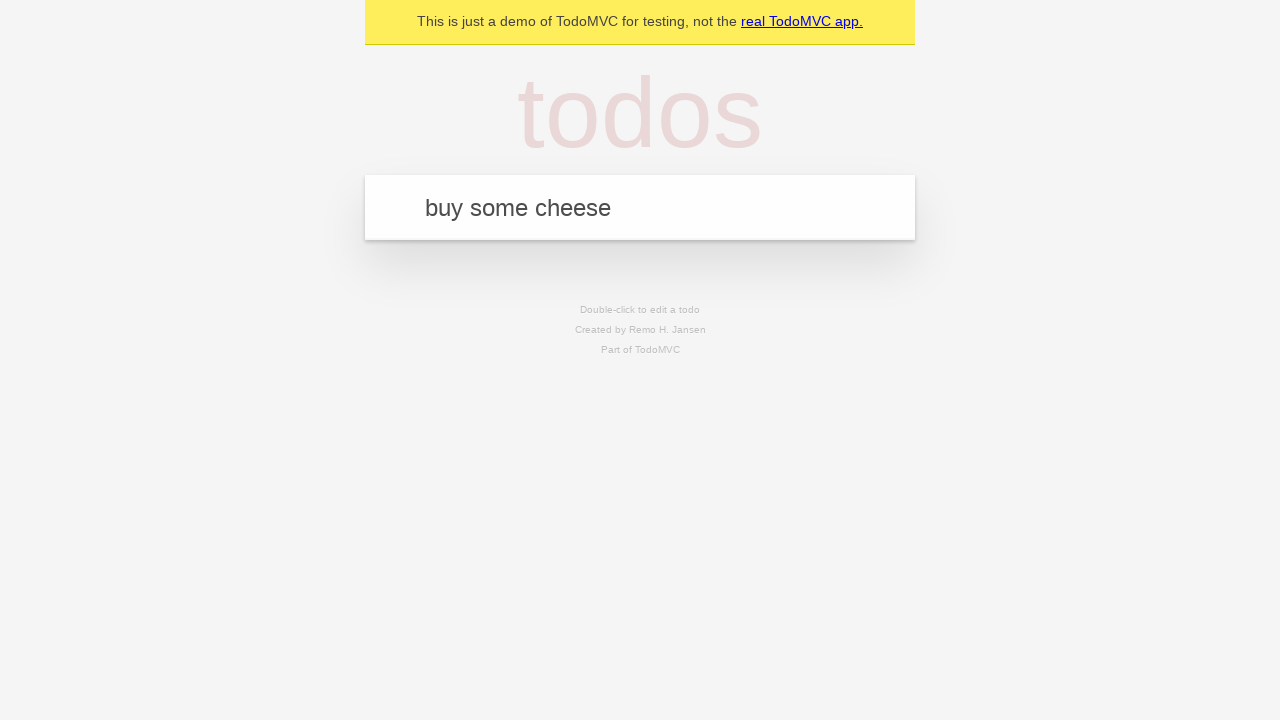

Pressed Enter to create first todo on internal:attr=[placeholder="What needs to be done?"i]
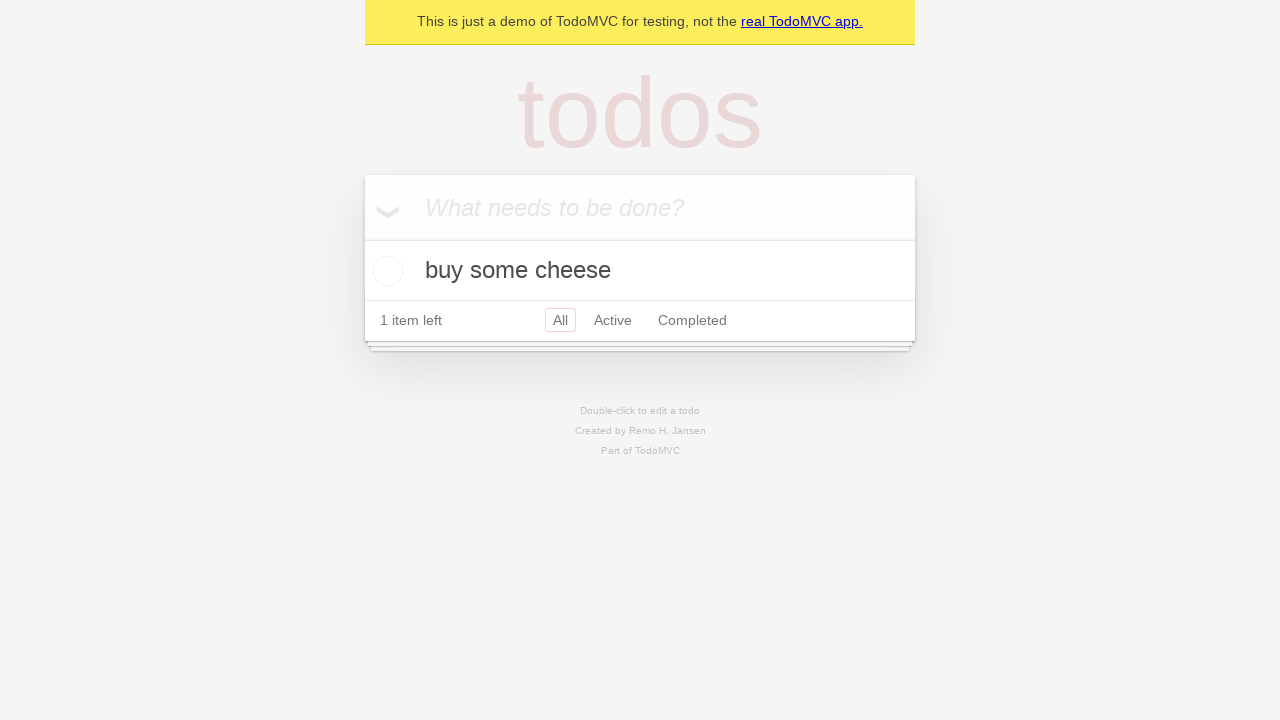

Filled todo input with 'feed the cat' on internal:attr=[placeholder="What needs to be done?"i]
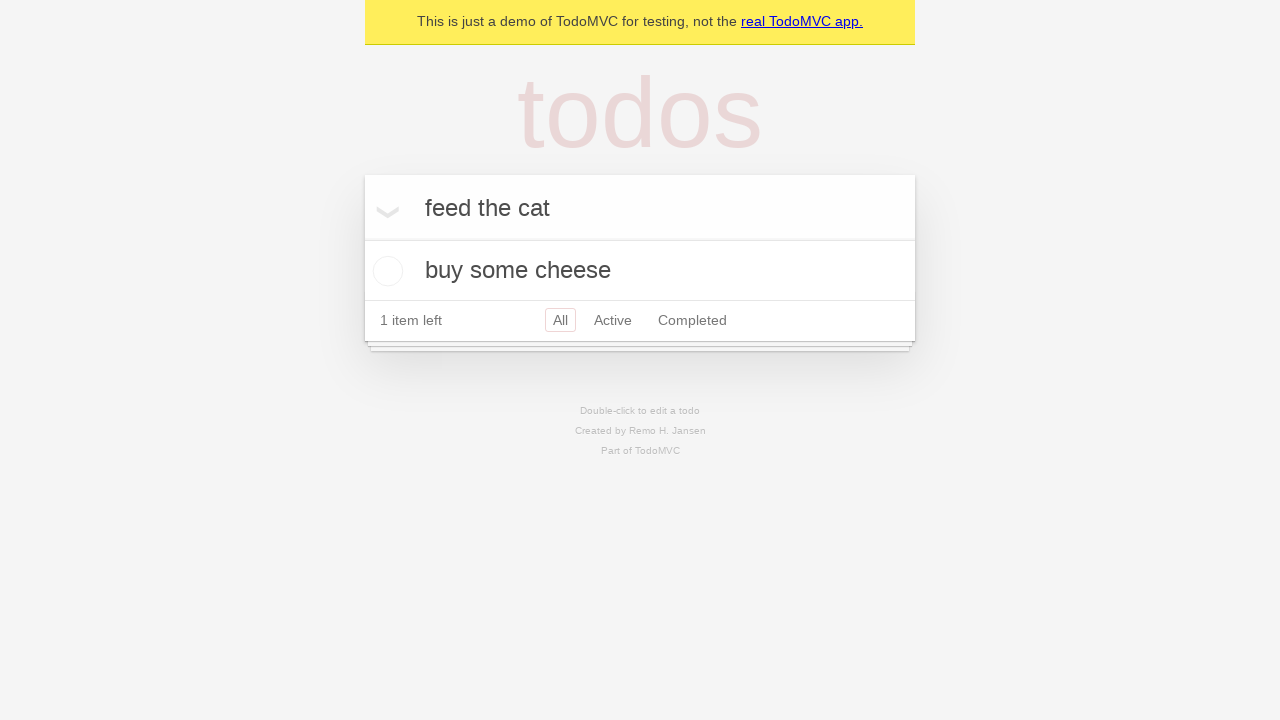

Pressed Enter to create second todo on internal:attr=[placeholder="What needs to be done?"i]
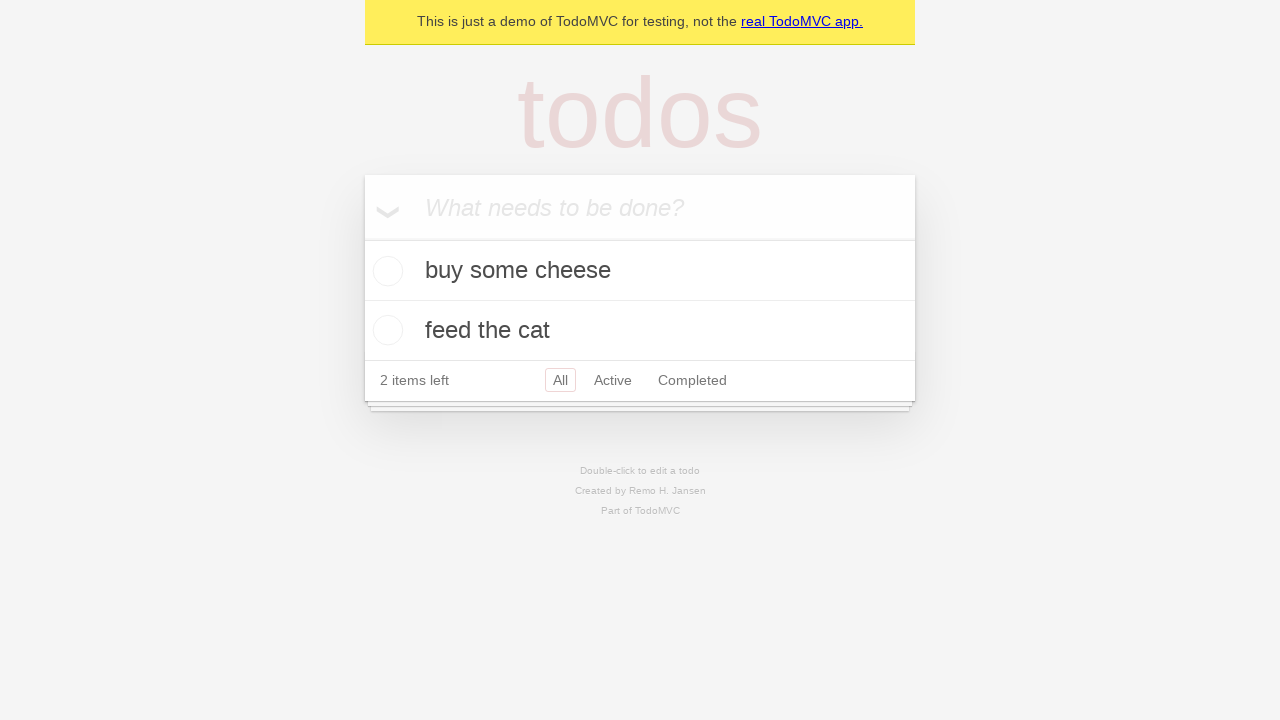

Filled todo input with 'book a doctors appointment' on internal:attr=[placeholder="What needs to be done?"i]
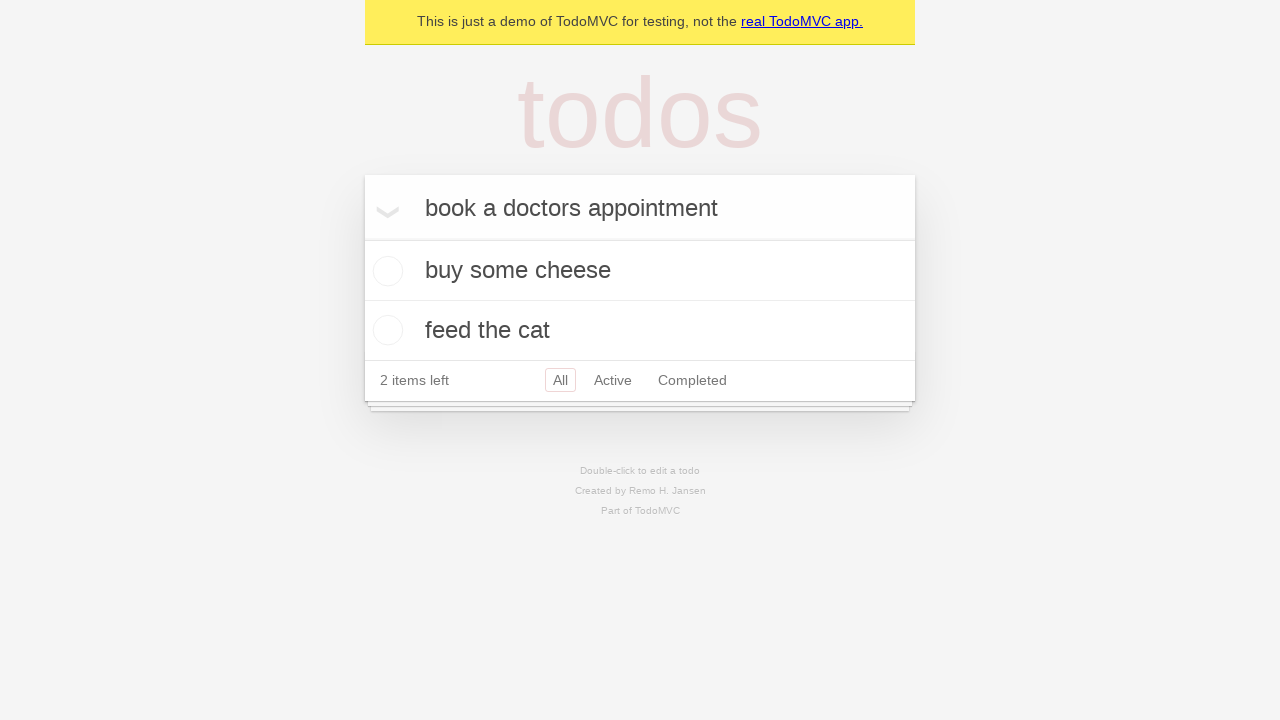

Pressed Enter to create third todo on internal:attr=[placeholder="What needs to be done?"i]
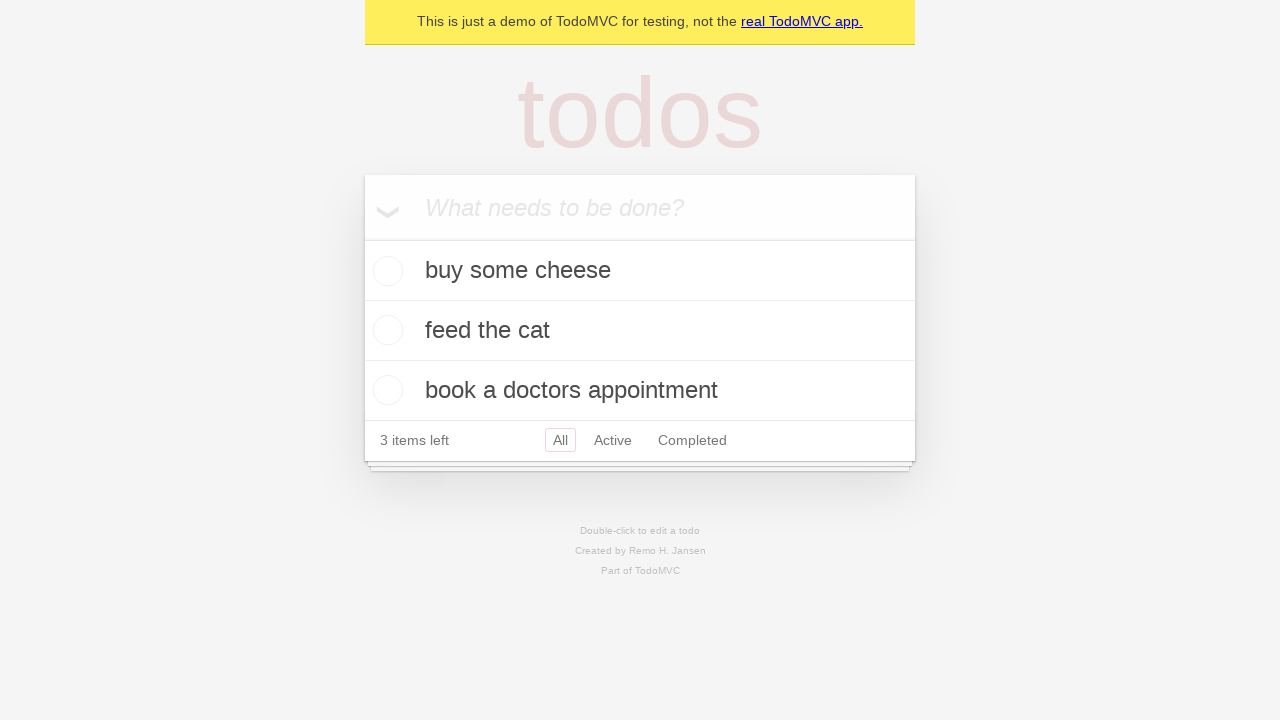

Waited for all three todos to be created
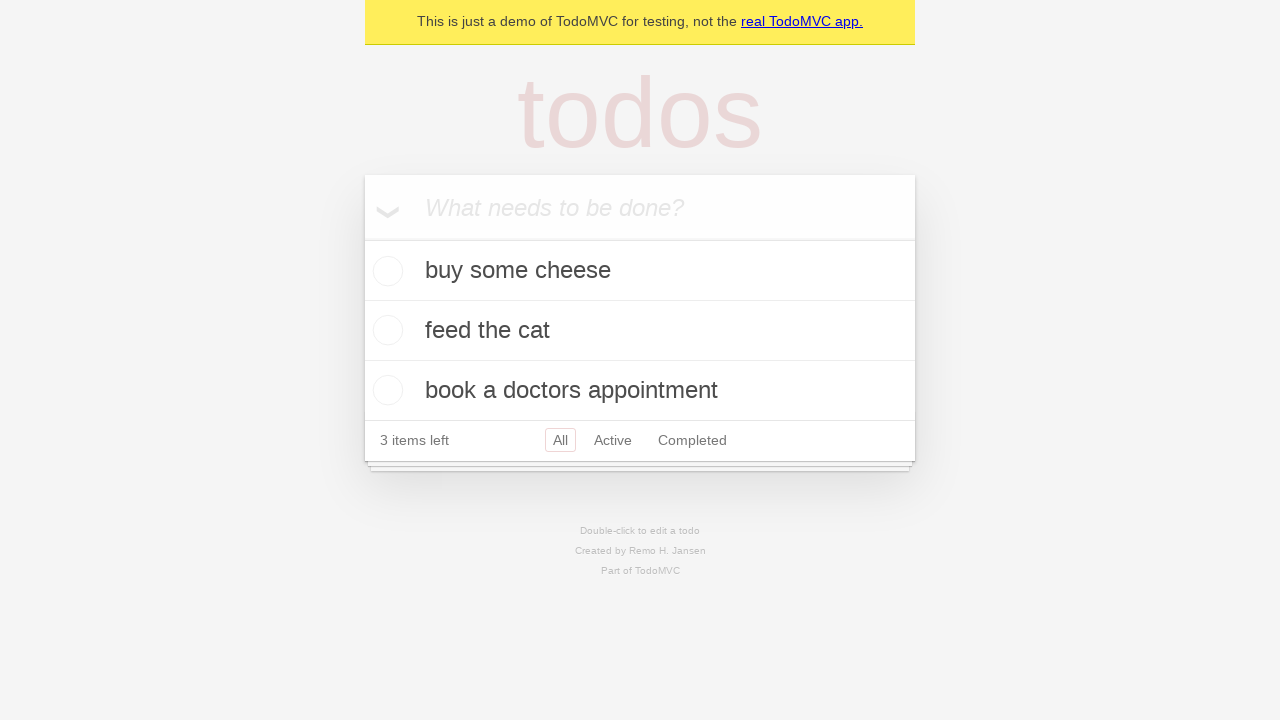

Double-clicked second todo to enter edit mode at (640, 331) on internal:testid=[data-testid="todo-item"s] >> nth=1
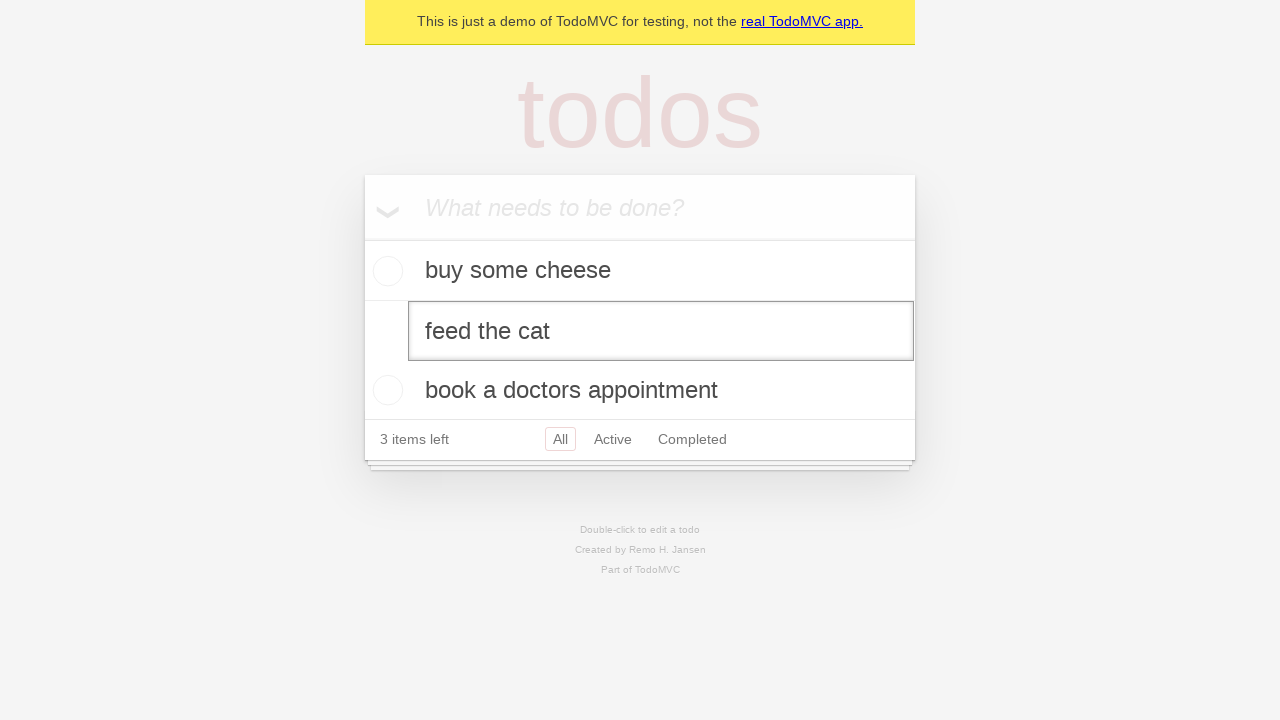

Edit mode activated for second todo - other controls should be hidden
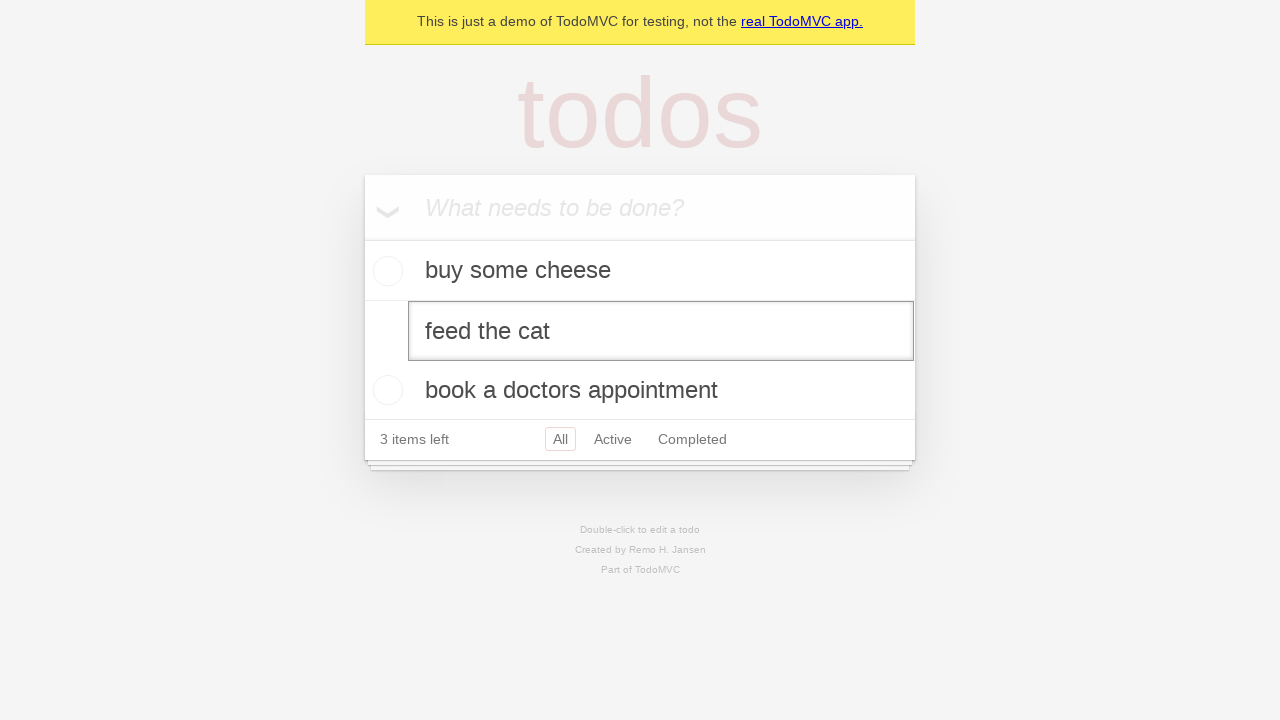

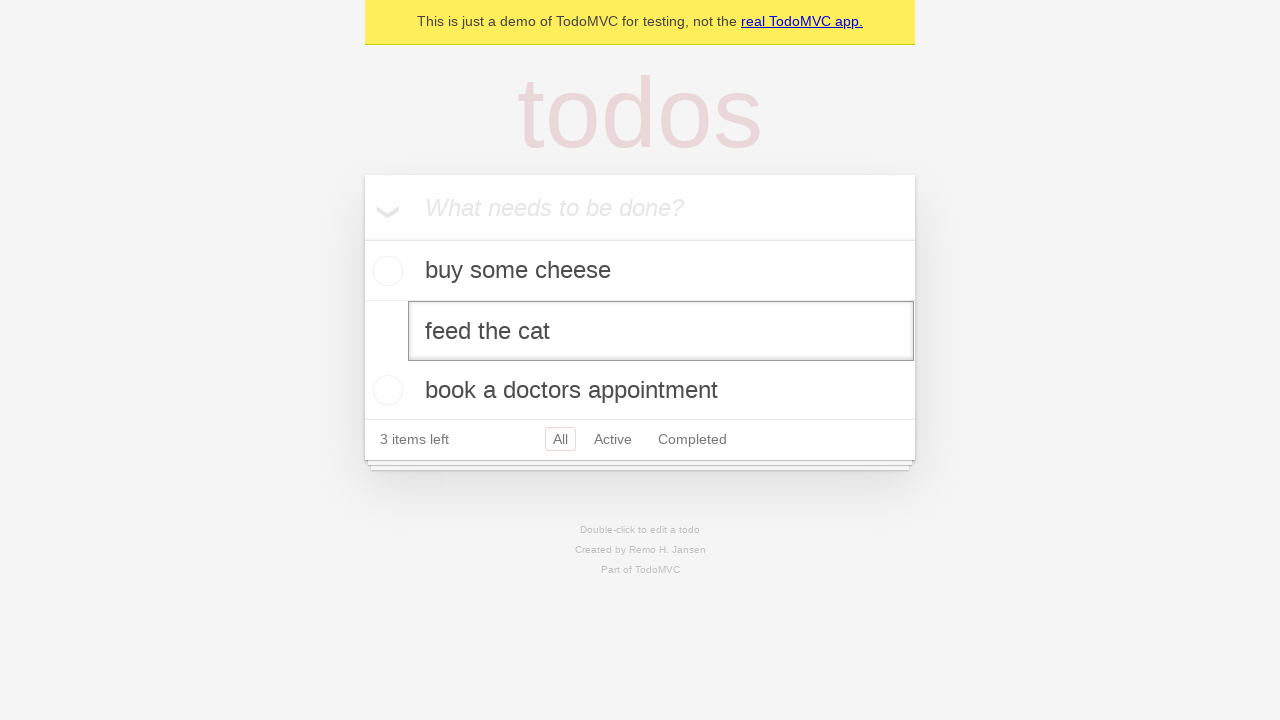